Tests that edits are cancelled when pressing Escape key

Starting URL: https://demo.playwright.dev/todomvc

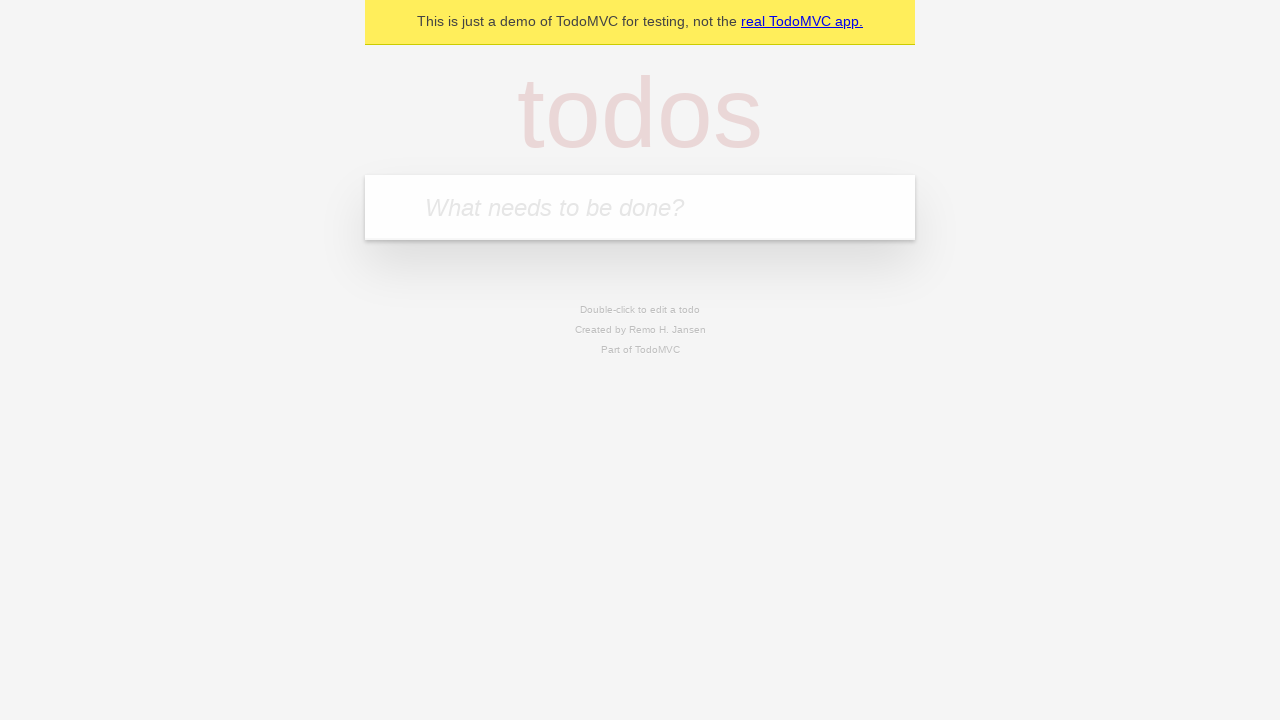

Filled todo input with 'buy some cheese' on internal:attr=[placeholder="What needs to be done?"i]
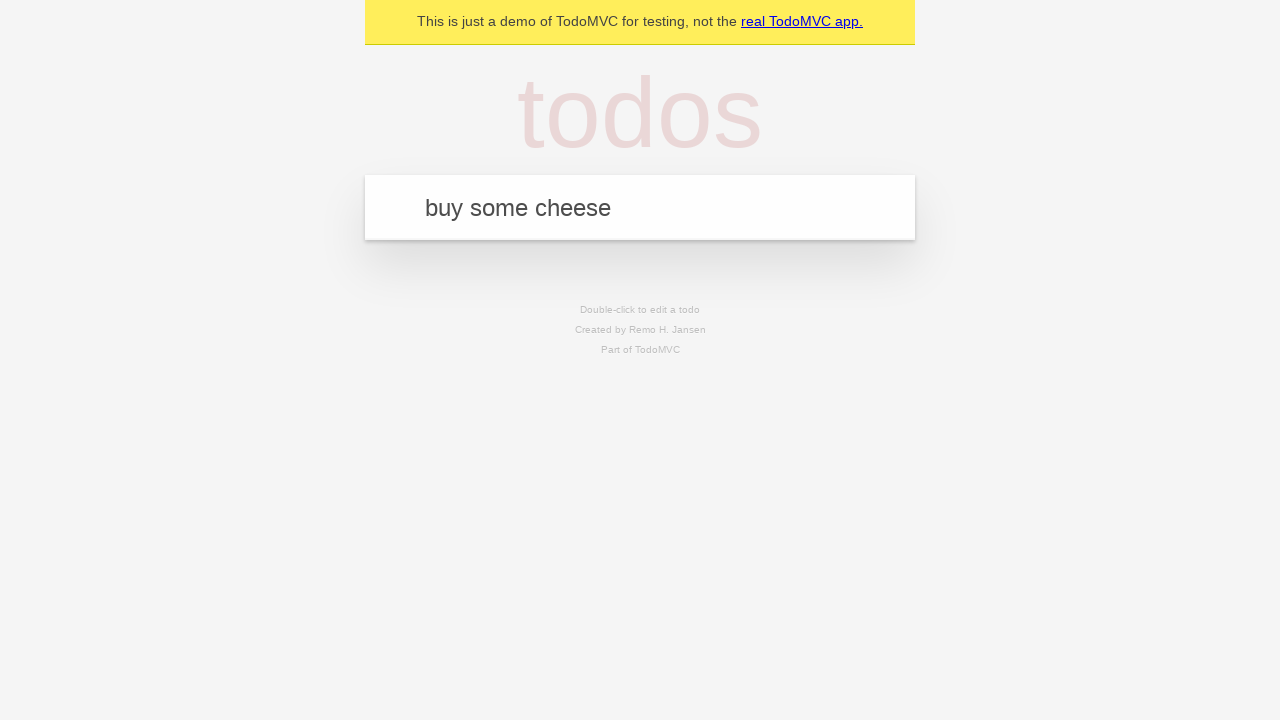

Pressed Enter to add first todo item on internal:attr=[placeholder="What needs to be done?"i]
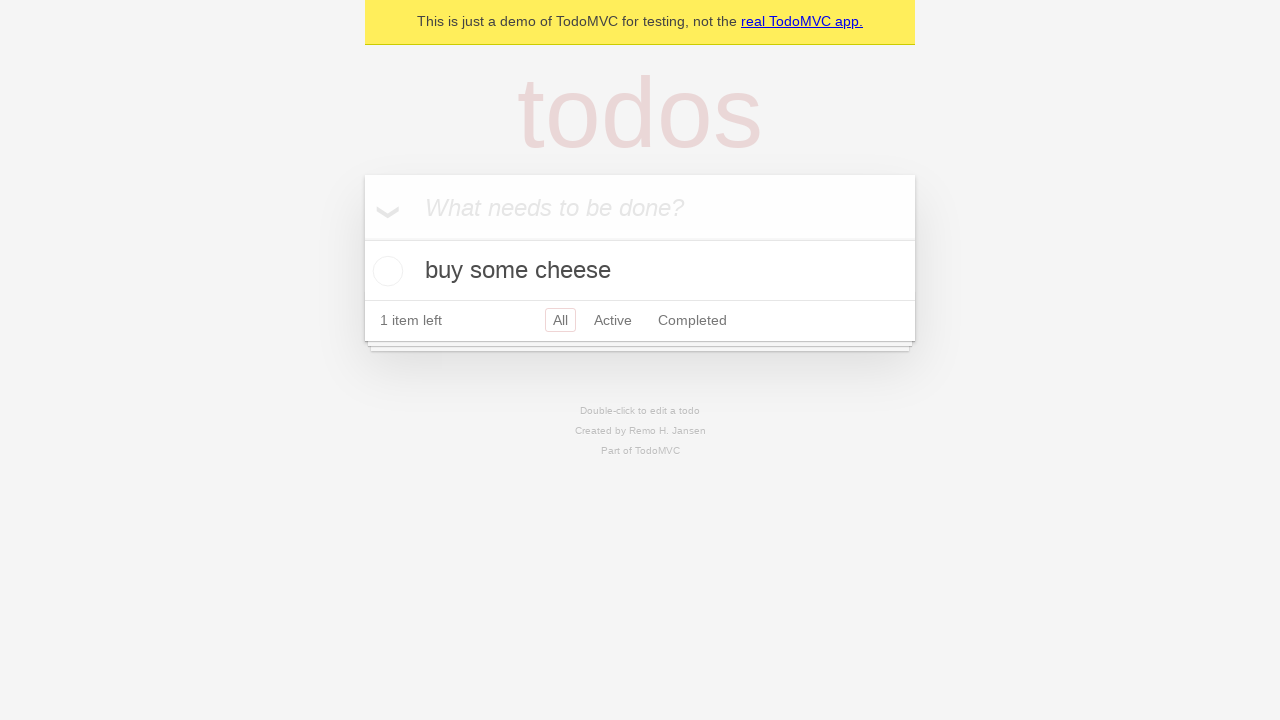

Filled todo input with 'feed the cat' on internal:attr=[placeholder="What needs to be done?"i]
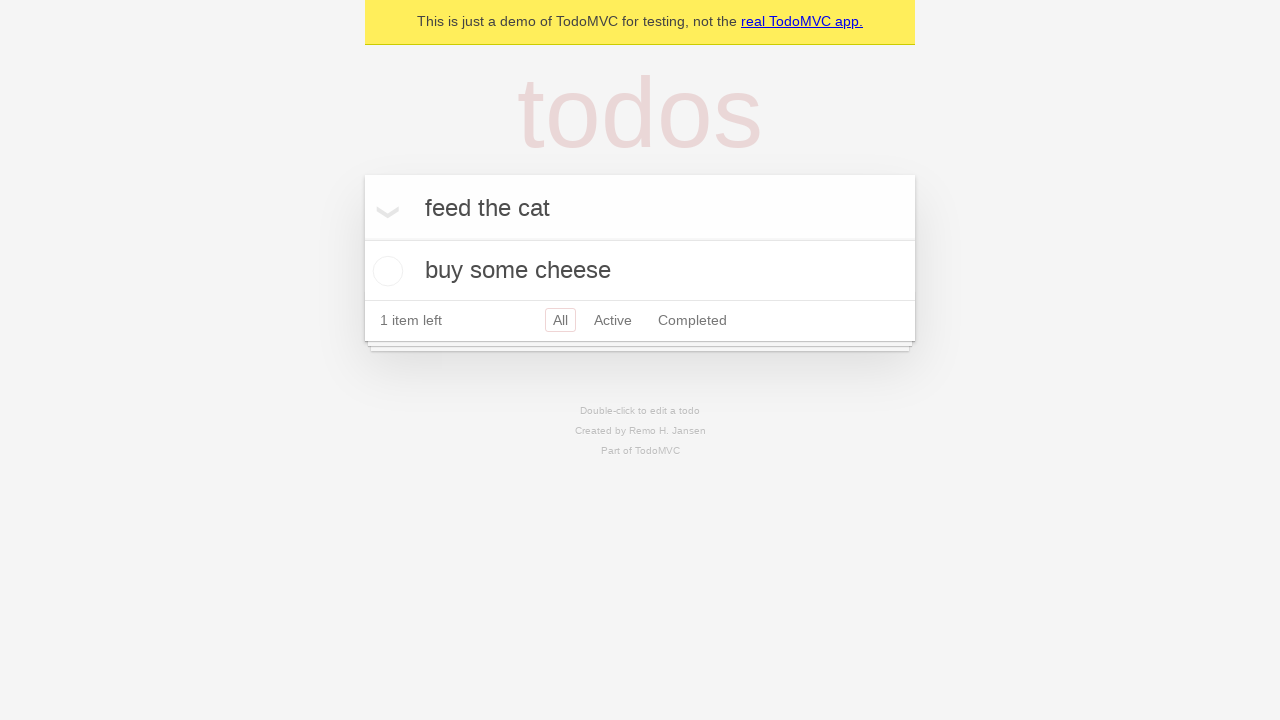

Pressed Enter to add second todo item on internal:attr=[placeholder="What needs to be done?"i]
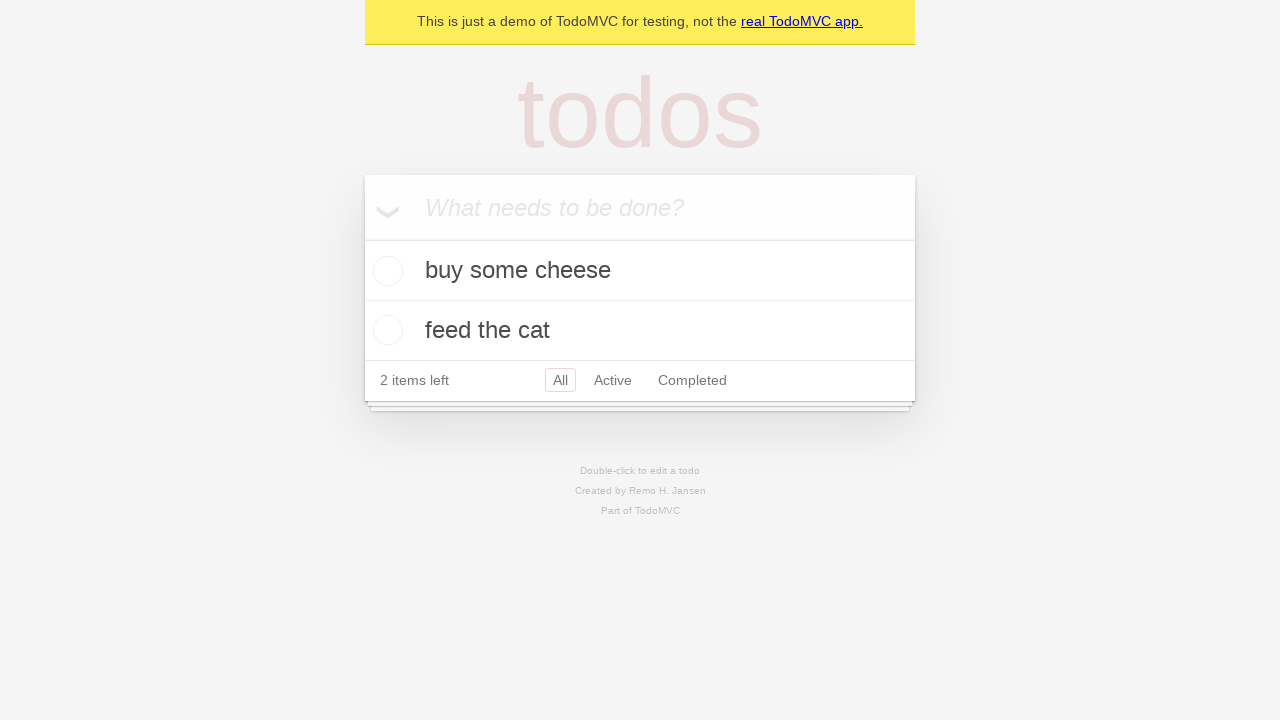

Filled todo input with 'book a doctors appointment' on internal:attr=[placeholder="What needs to be done?"i]
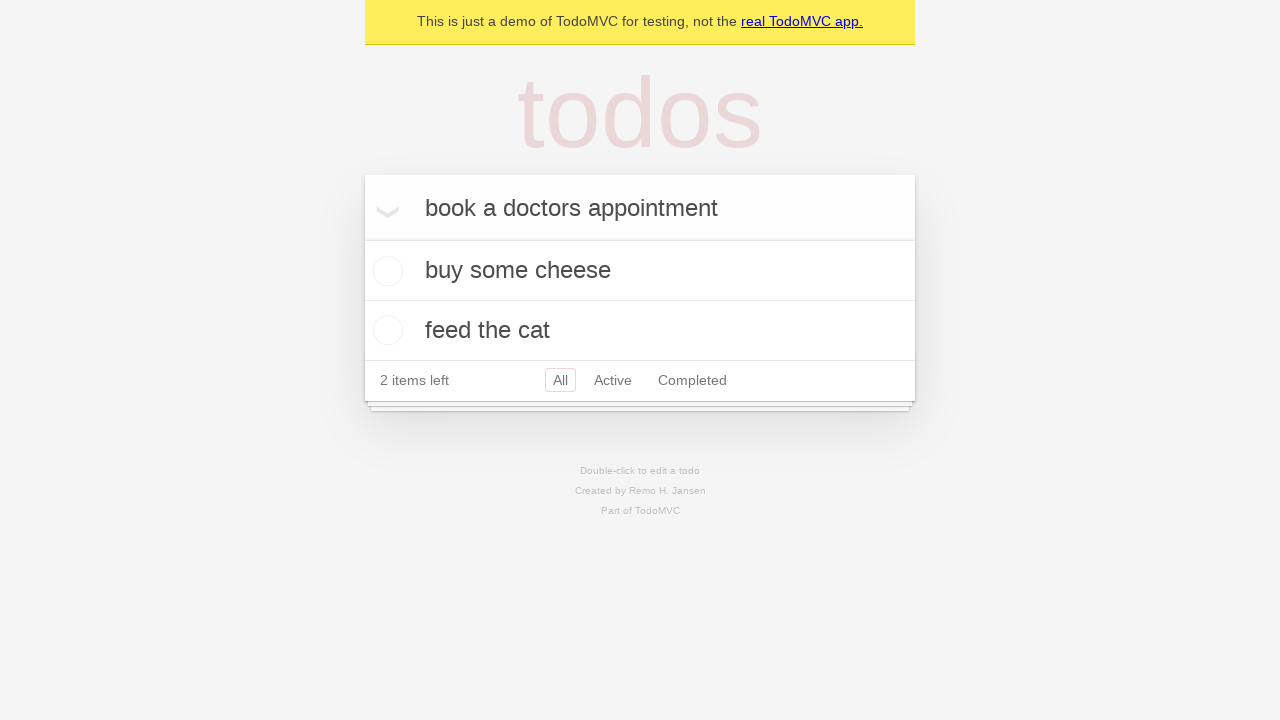

Pressed Enter to add third todo item on internal:attr=[placeholder="What needs to be done?"i]
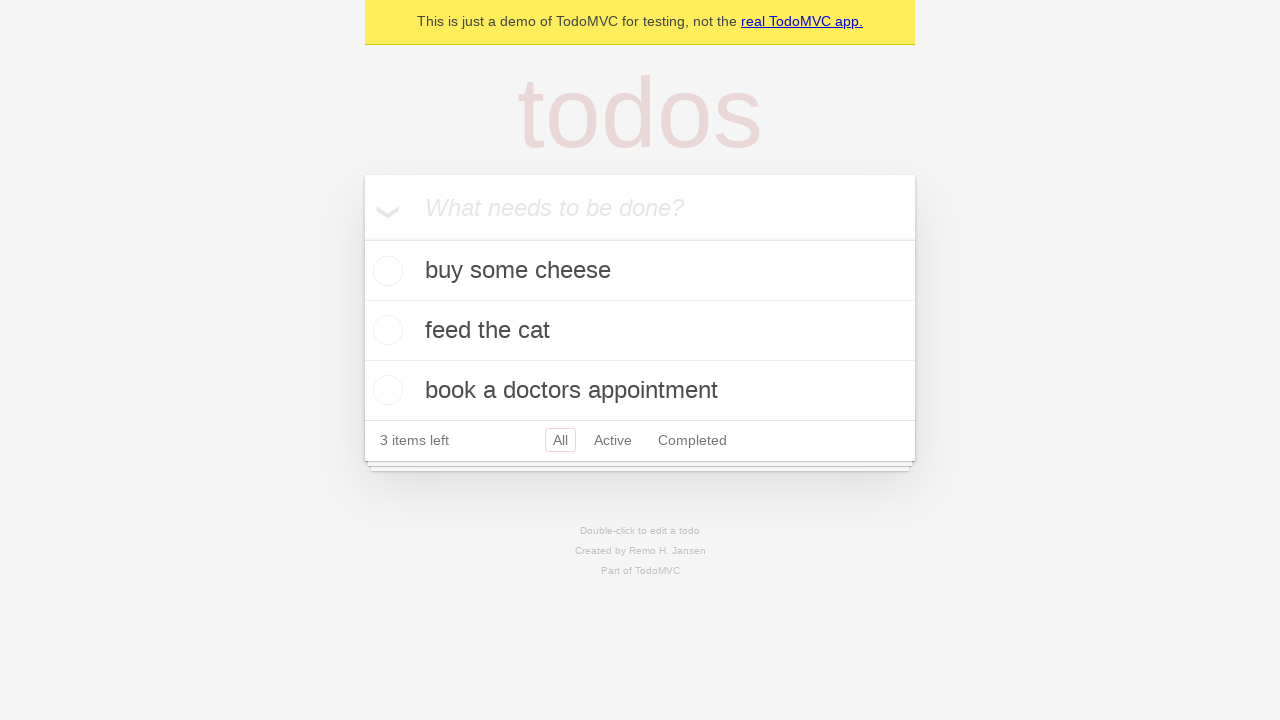

Located all todo items
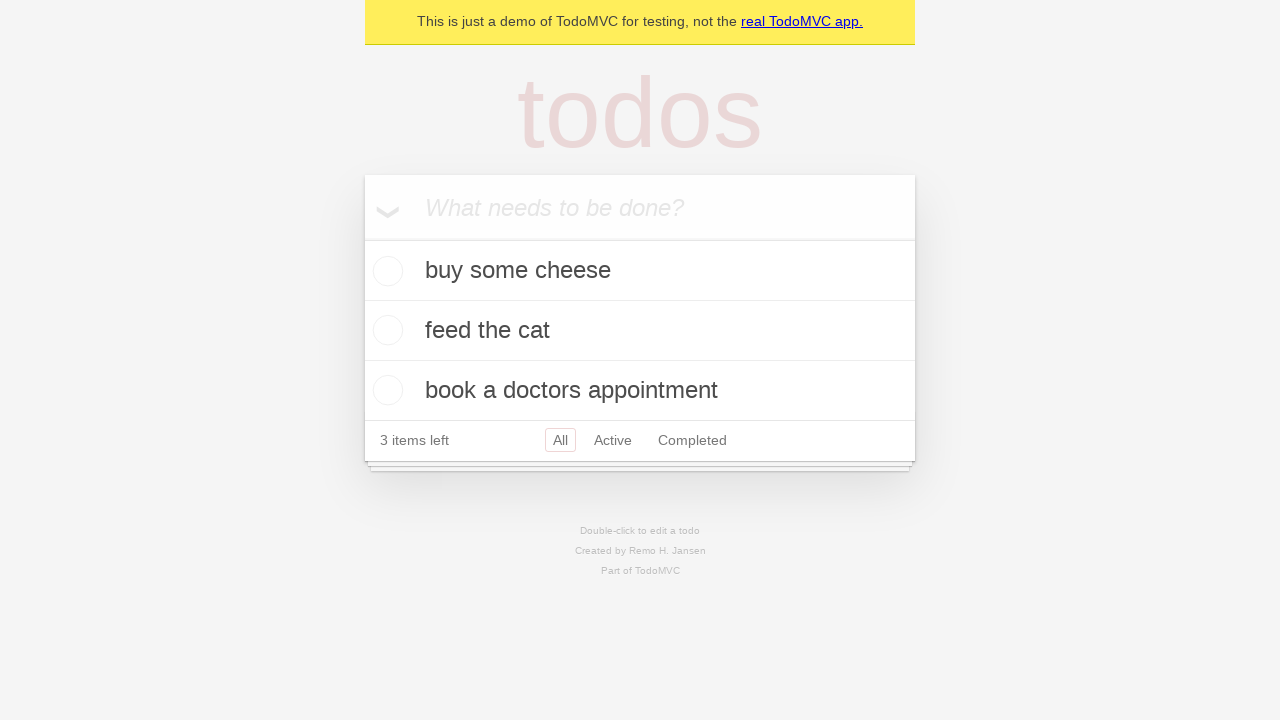

Double-clicked second todo item to enter edit mode at (640, 331) on internal:testid=[data-testid="todo-item"s] >> nth=1
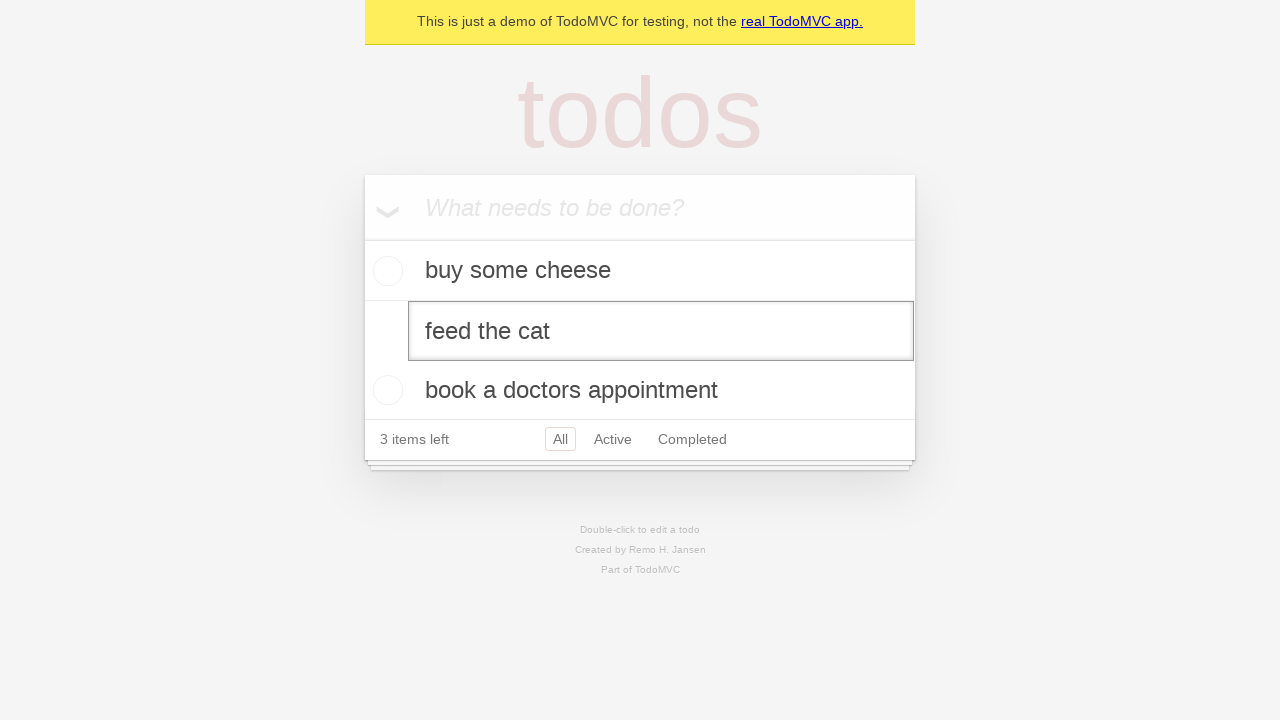

Filled edit textbox with 'buy some sausages' on internal:testid=[data-testid="todo-item"s] >> nth=1 >> internal:role=textbox[nam
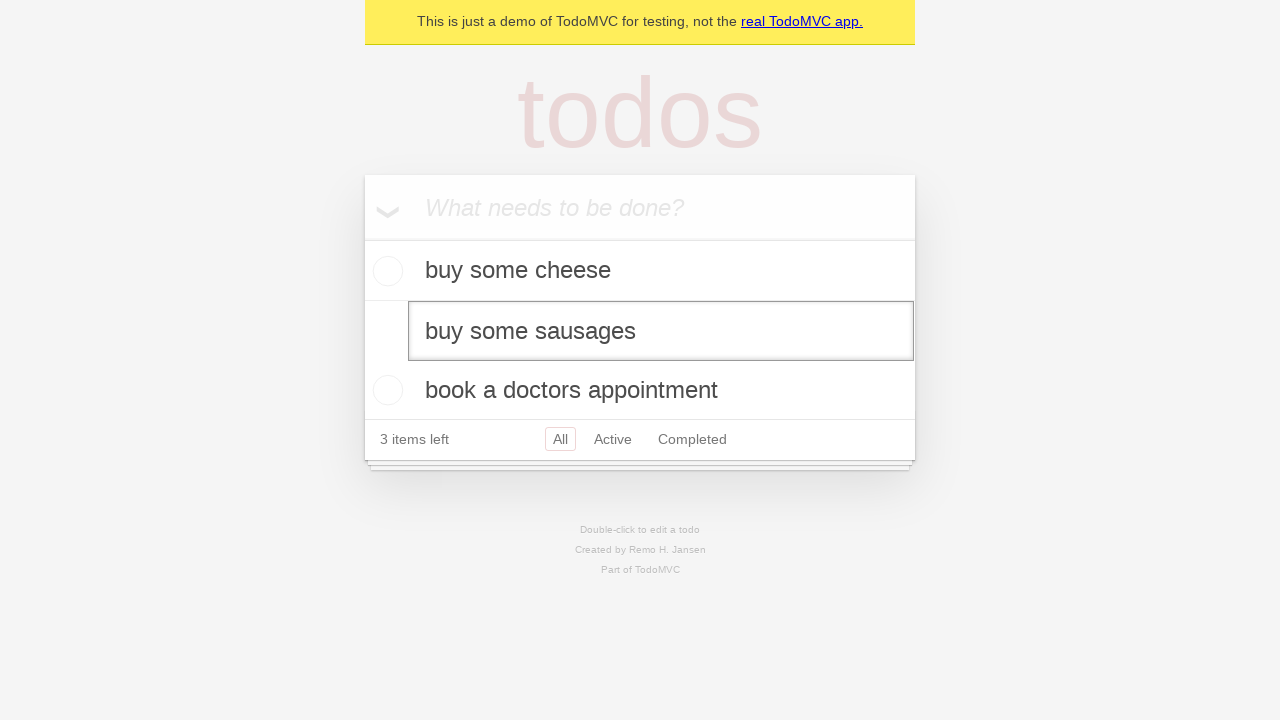

Pressed Escape to cancel edit and verify changes are discarded on internal:testid=[data-testid="todo-item"s] >> nth=1 >> internal:role=textbox[nam
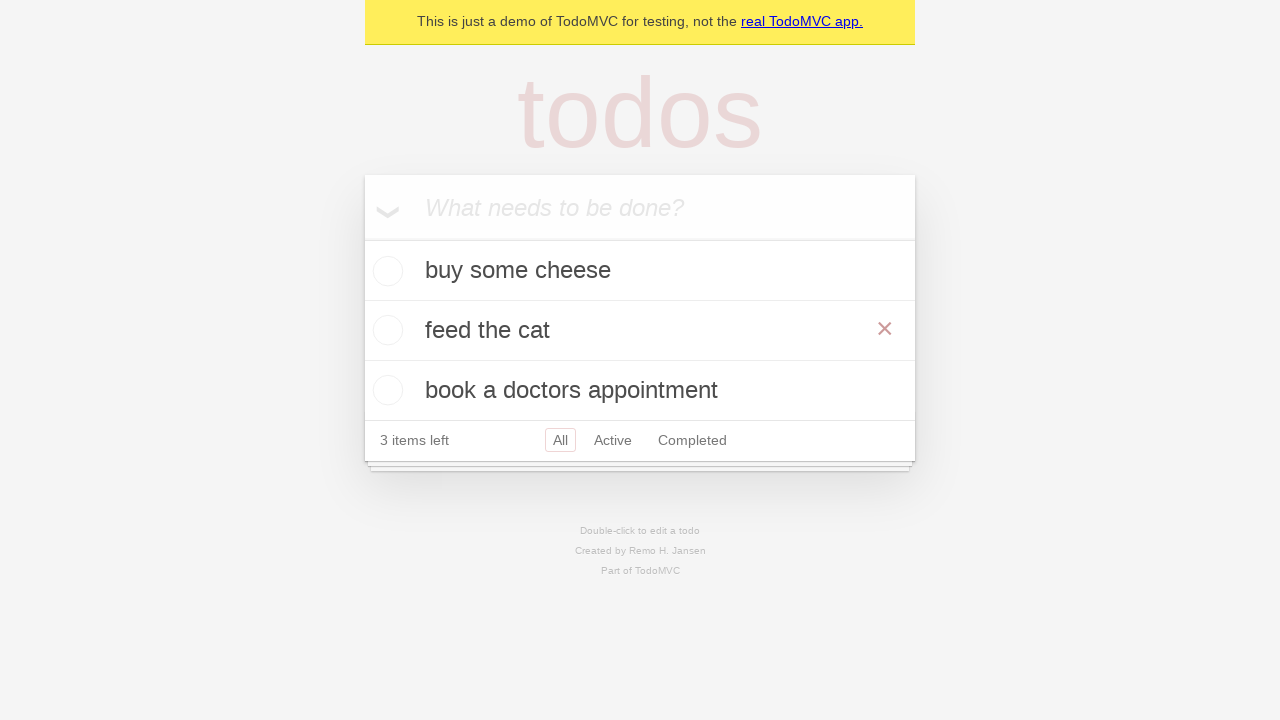

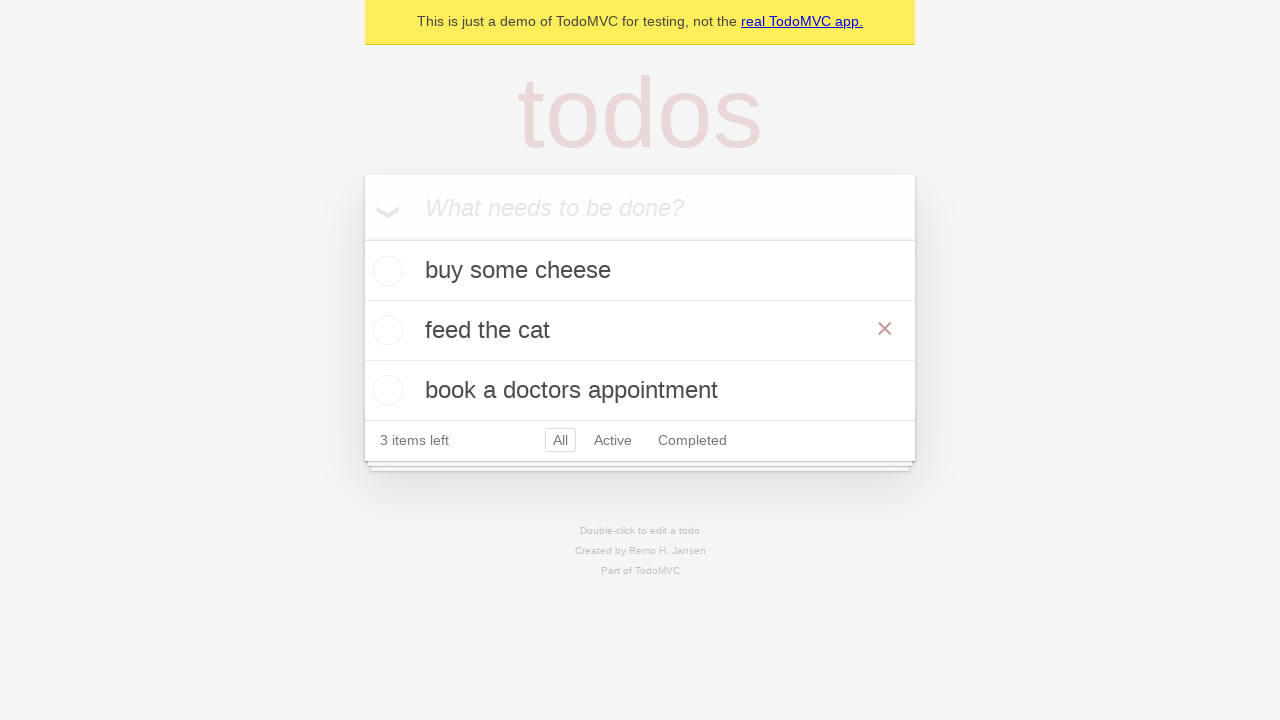